Tests JavaScript alert acceptance by clicking the first button, accepting the alert, and verifying the success message is displayed

Starting URL: https://the-internet.herokuapp.com/javascript_alerts

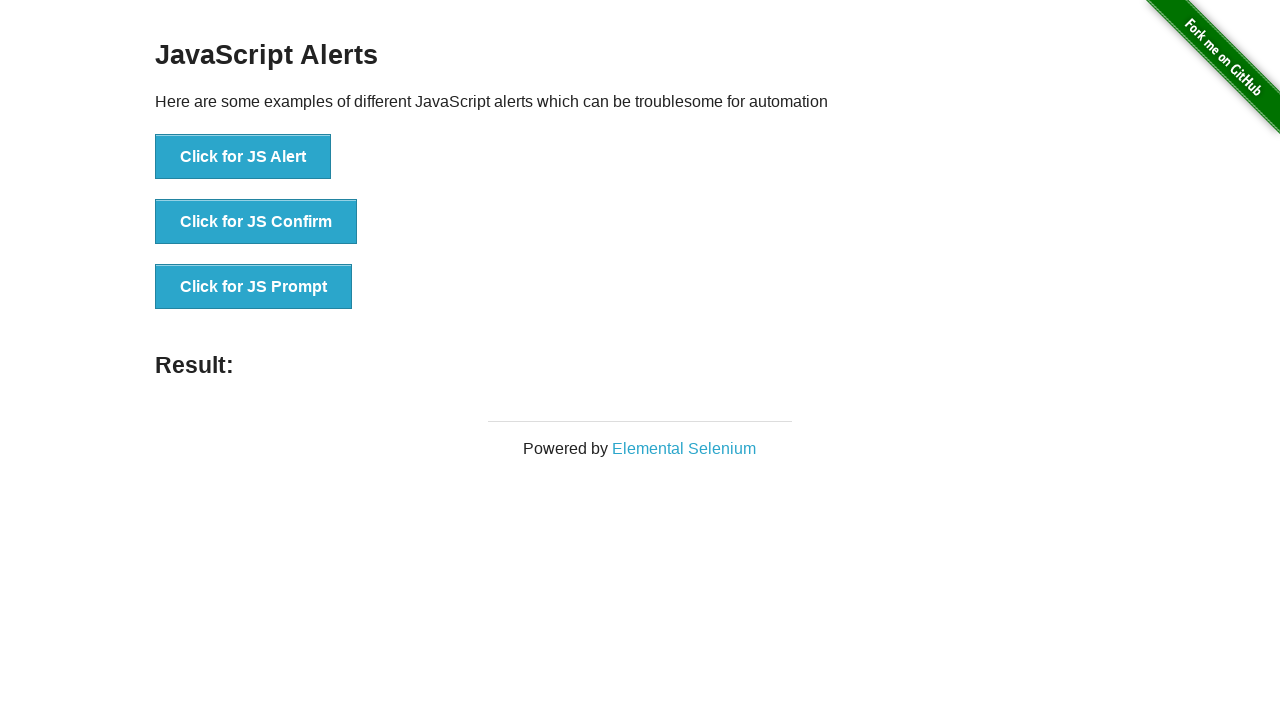

Clicked the first button to trigger JavaScript alert at (243, 157) on button[onclick='jsAlert()']
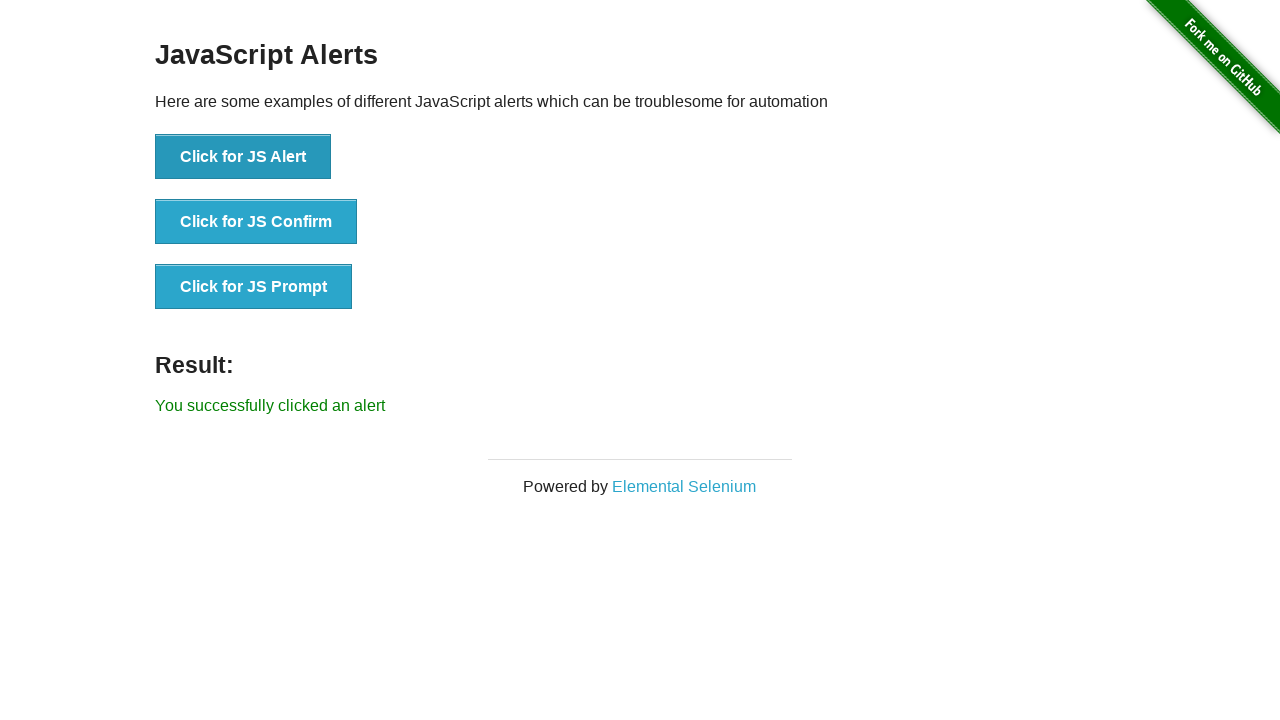

Set up dialog handler to accept alerts
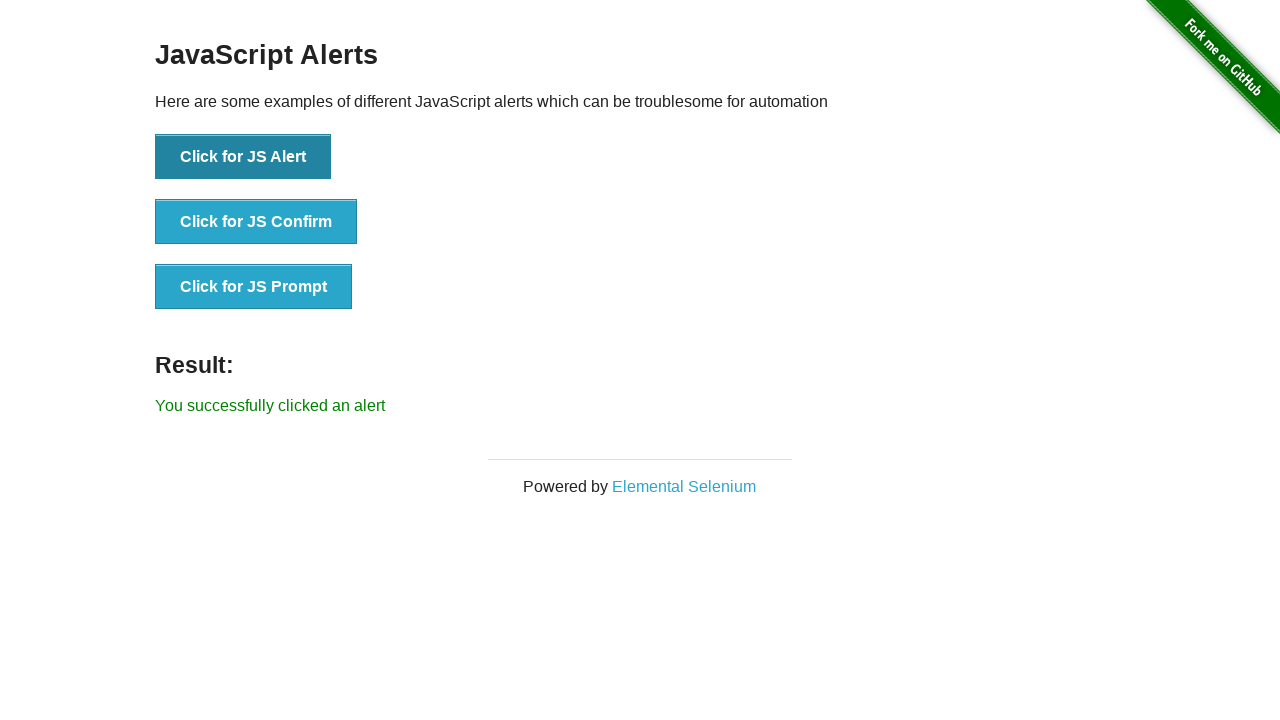

Clicked button to trigger alert with handler active at (243, 157) on button[onclick='jsAlert()']
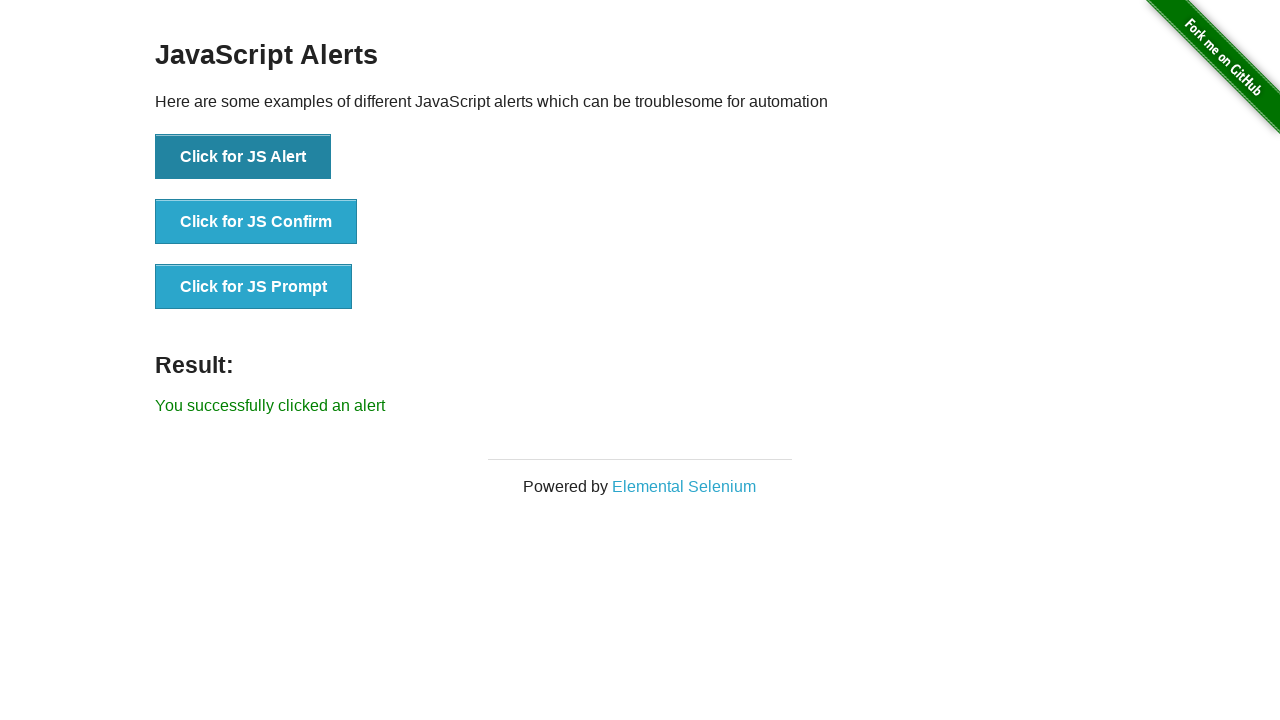

Waited for result message to appear
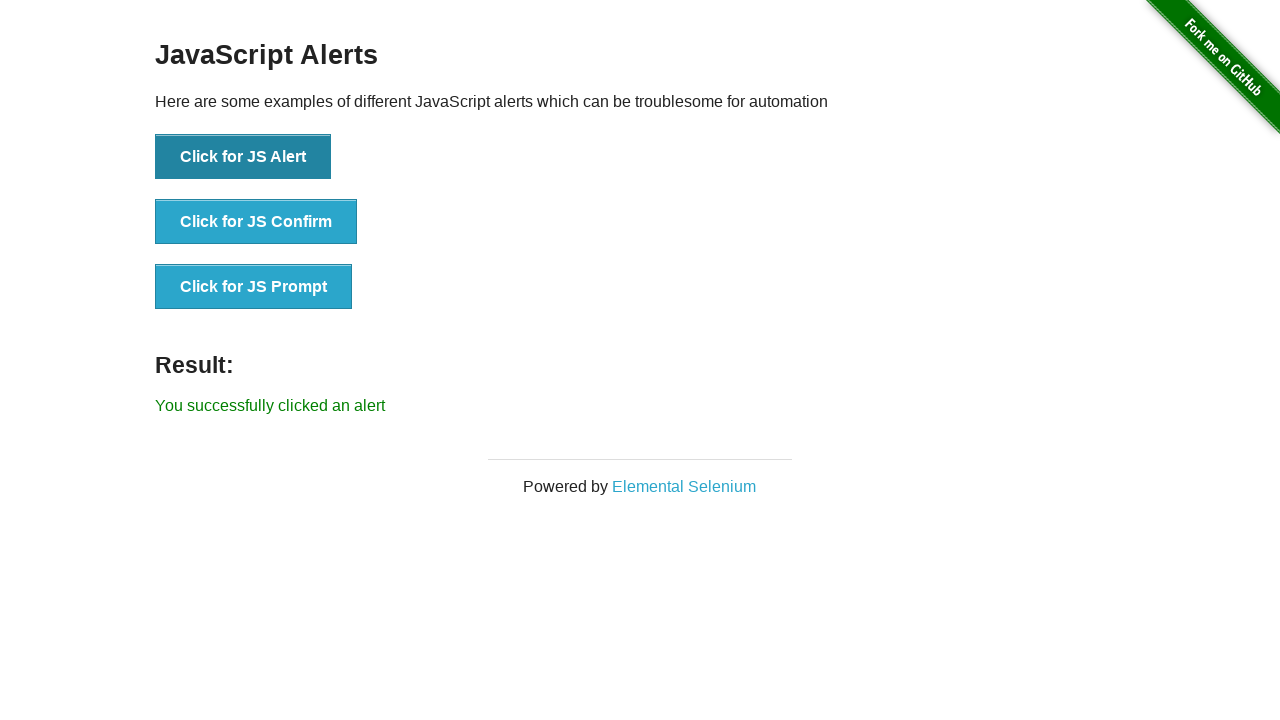

Retrieved result message text
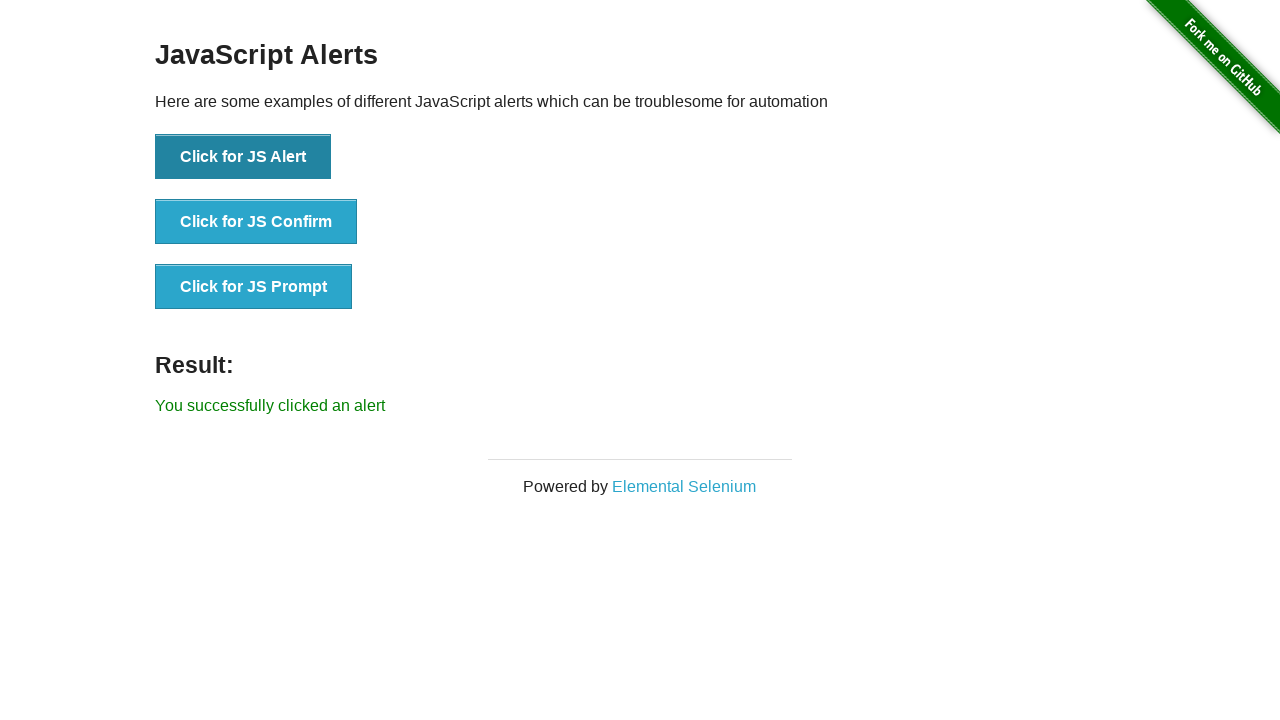

Verified success message 'You successfully clicked an alert' is displayed
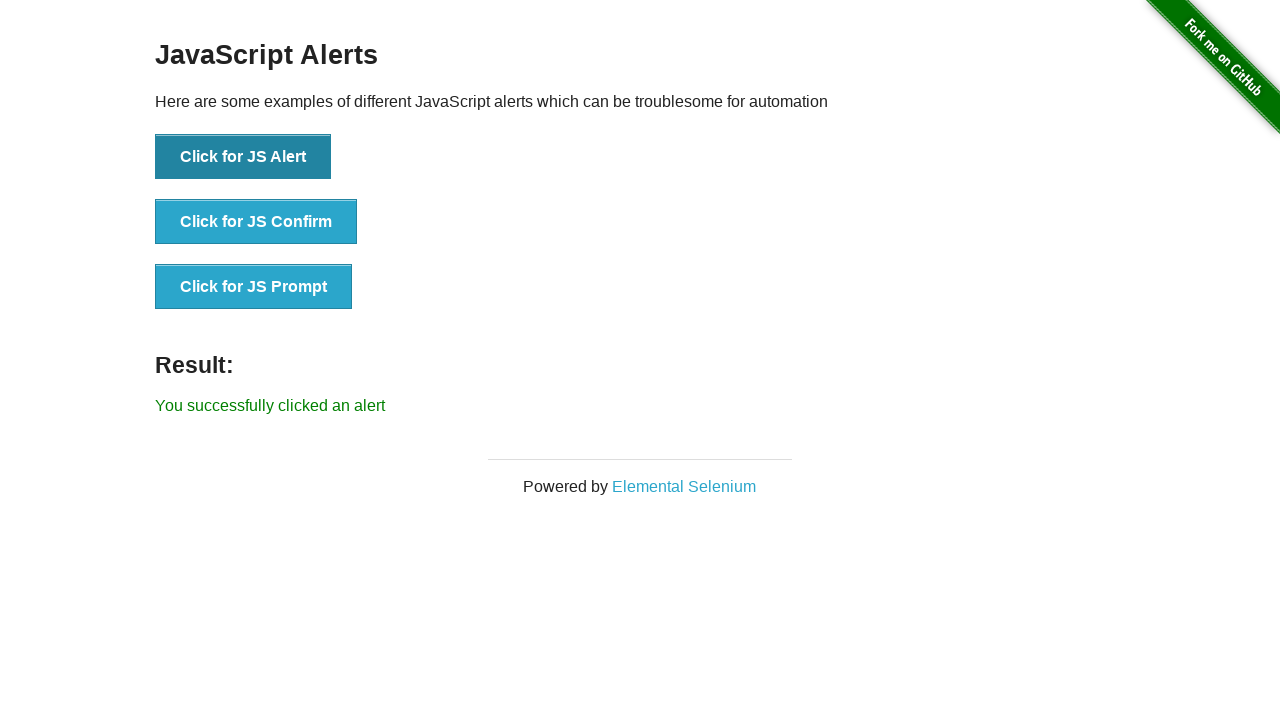

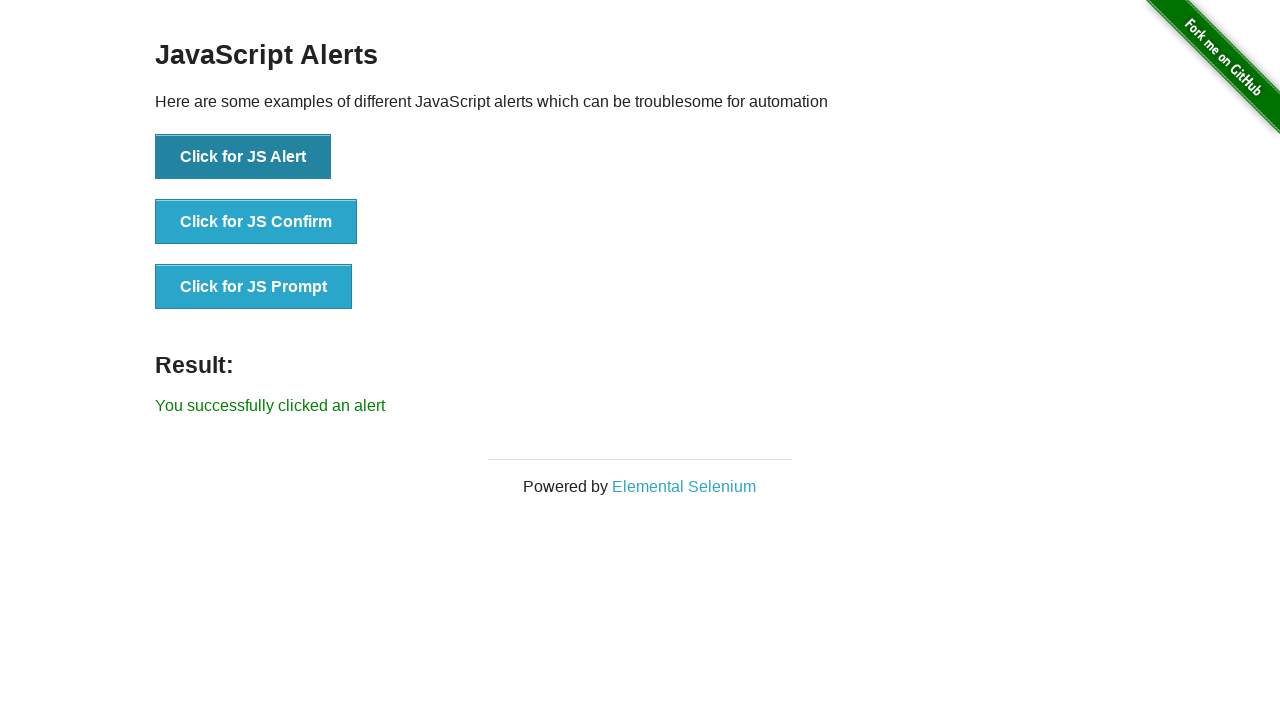